Tests drag and drop functionality on jQueryUI's droppable demo by dragging an element and dropping it onto a target element

Starting URL: https://jqueryui.com/droppable/

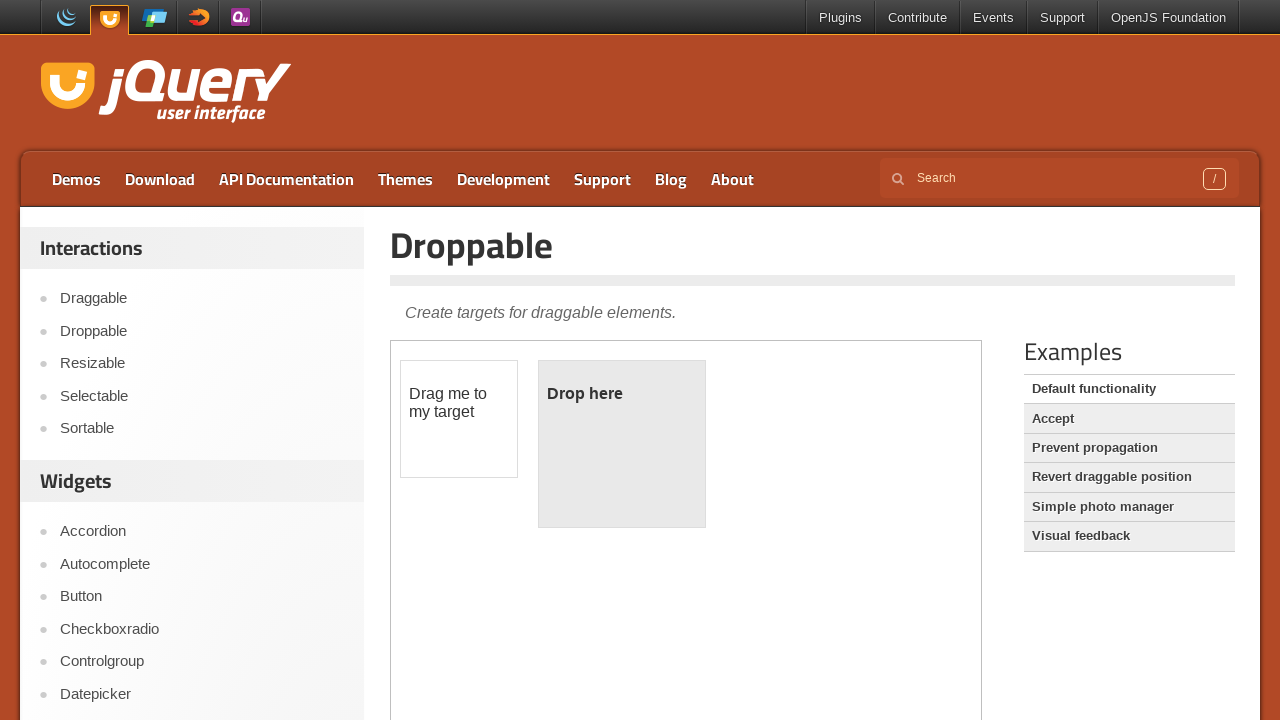

Navigated to jQueryUI droppable demo page
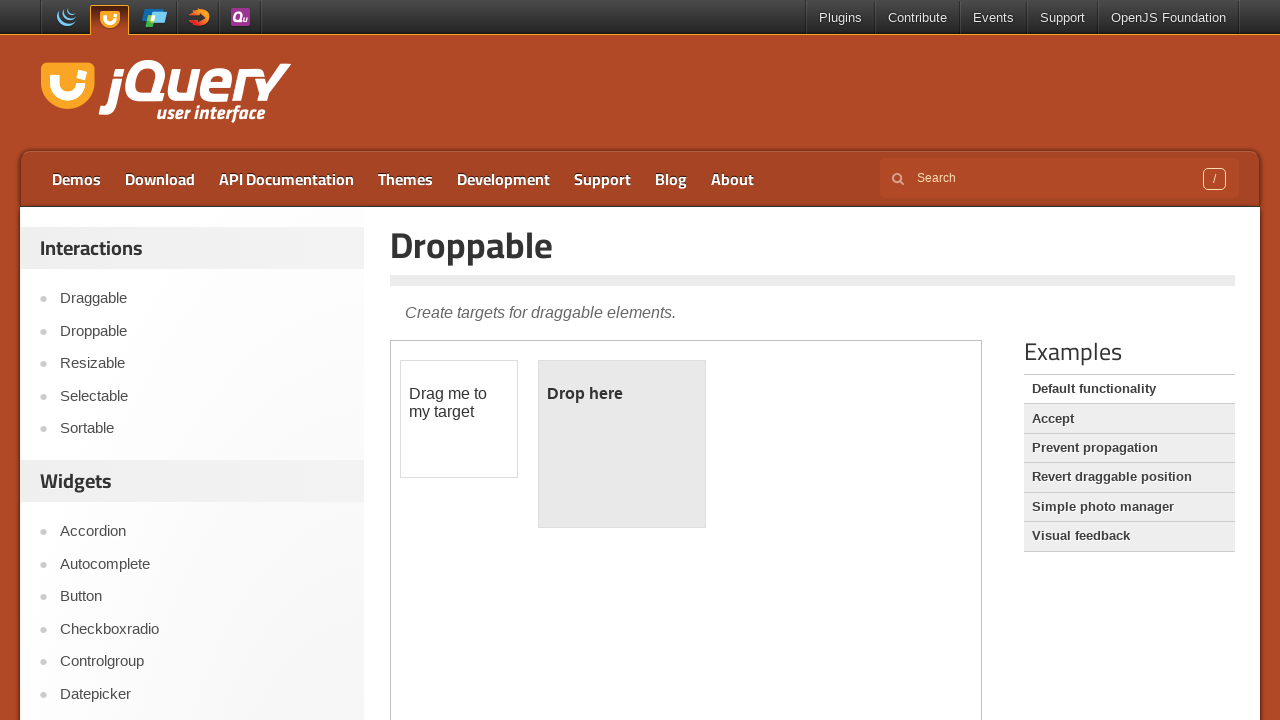

Located demo iframe
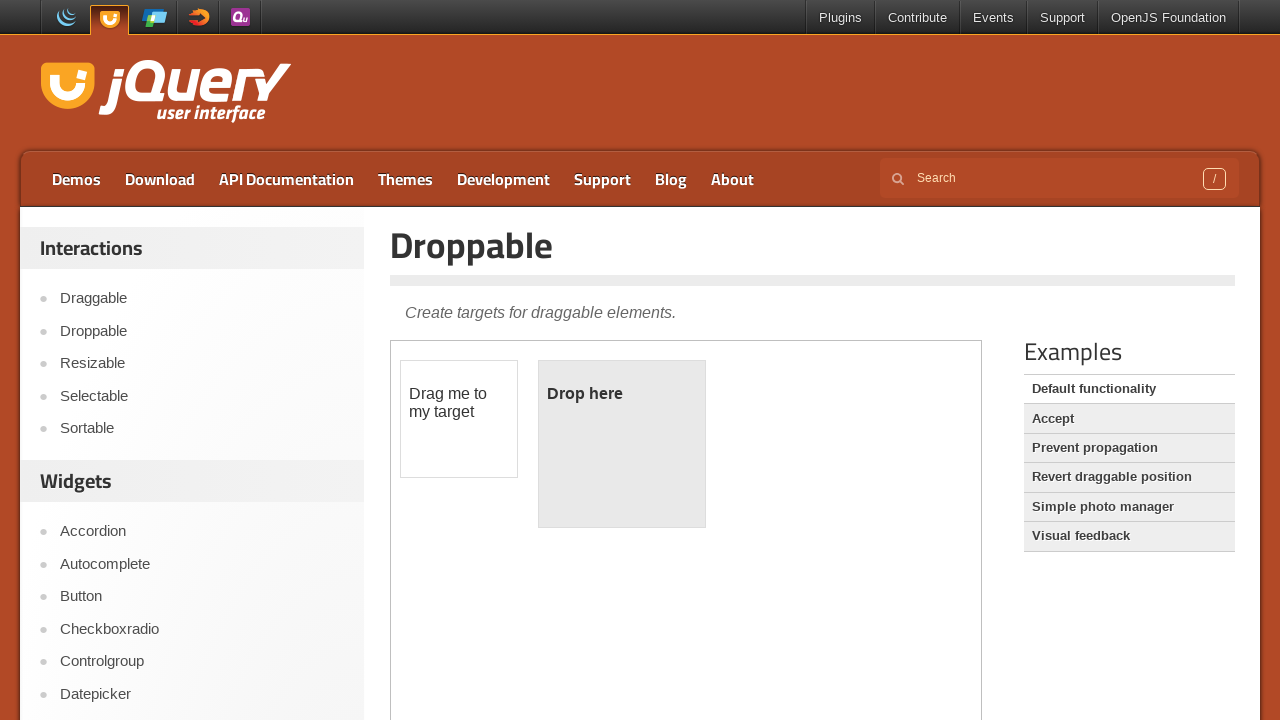

Located draggable element
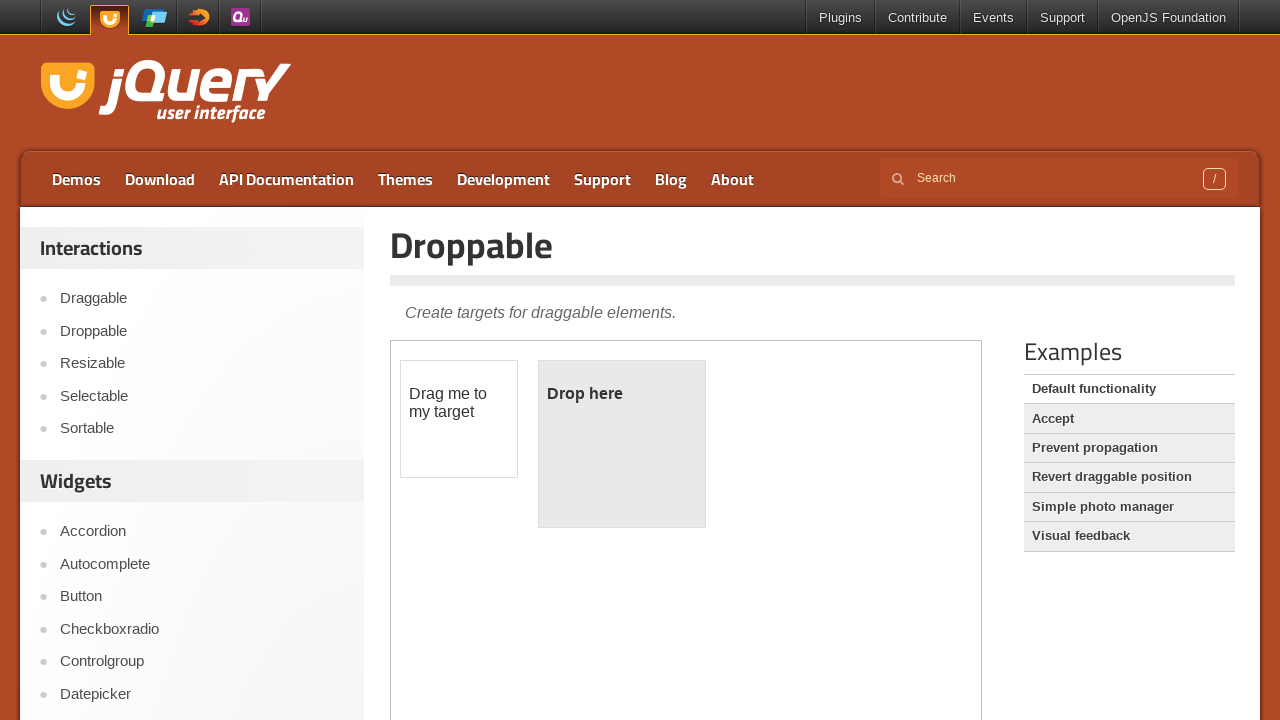

Located droppable target element
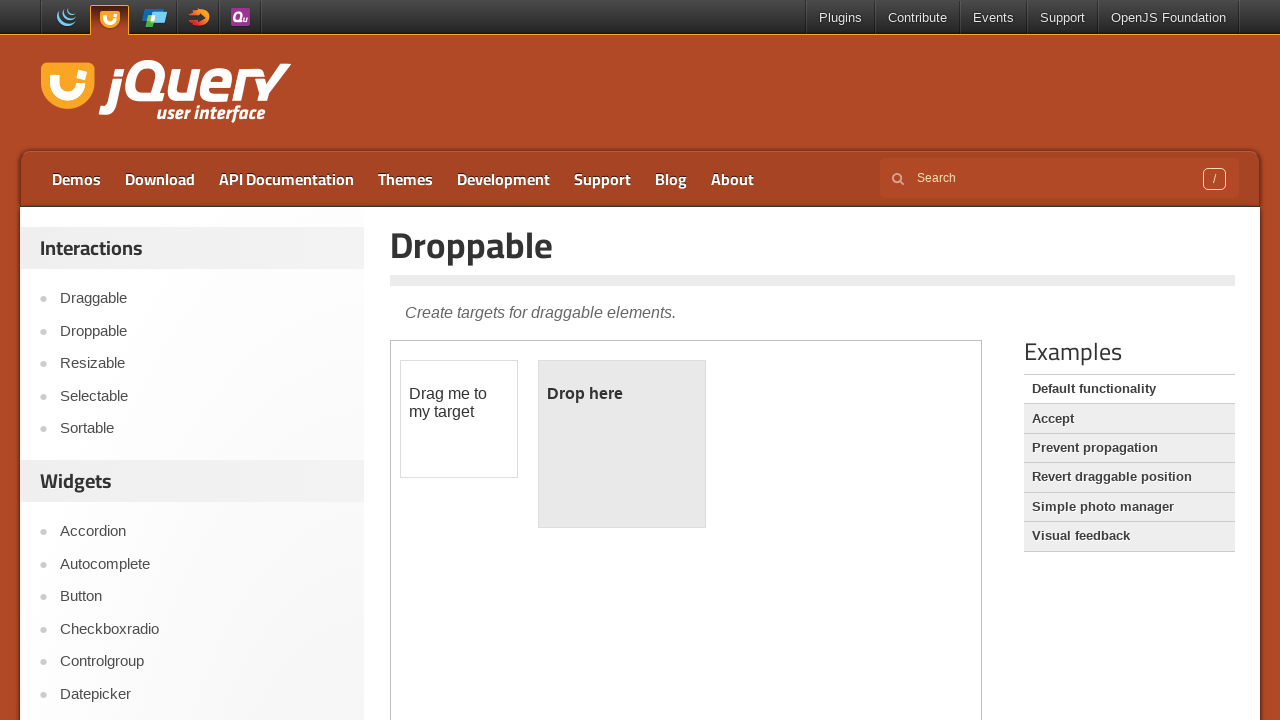

Dragged element onto droppable target at (622, 444)
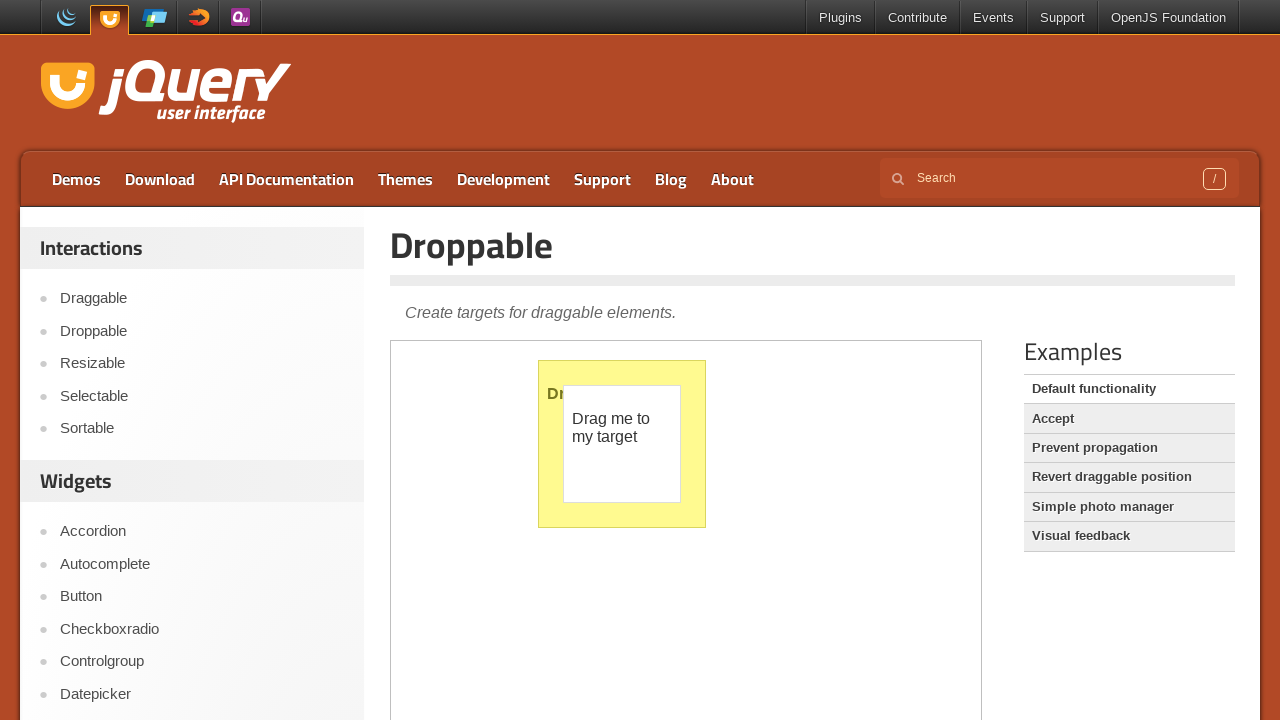

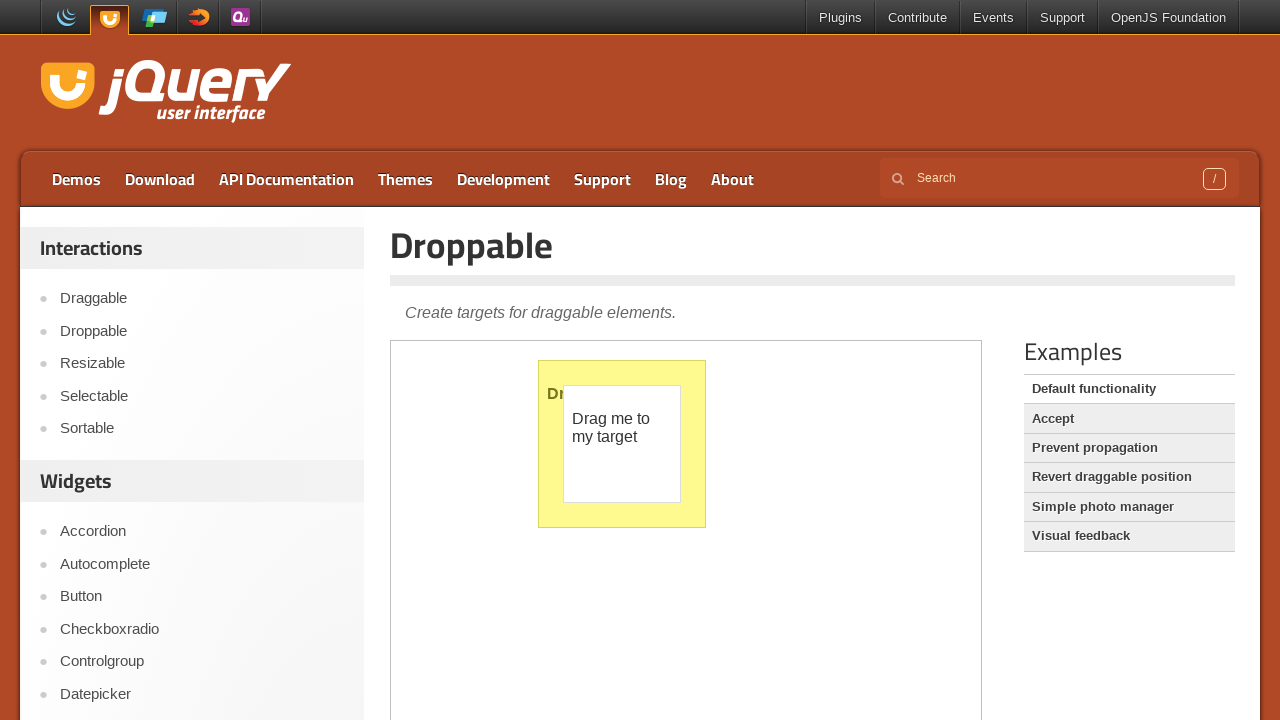